Tests text input and form submission, verifying the form submitted message appears after clicking submit

Starting URL: https://www.selenium.dev/selenium/web/web-form.html

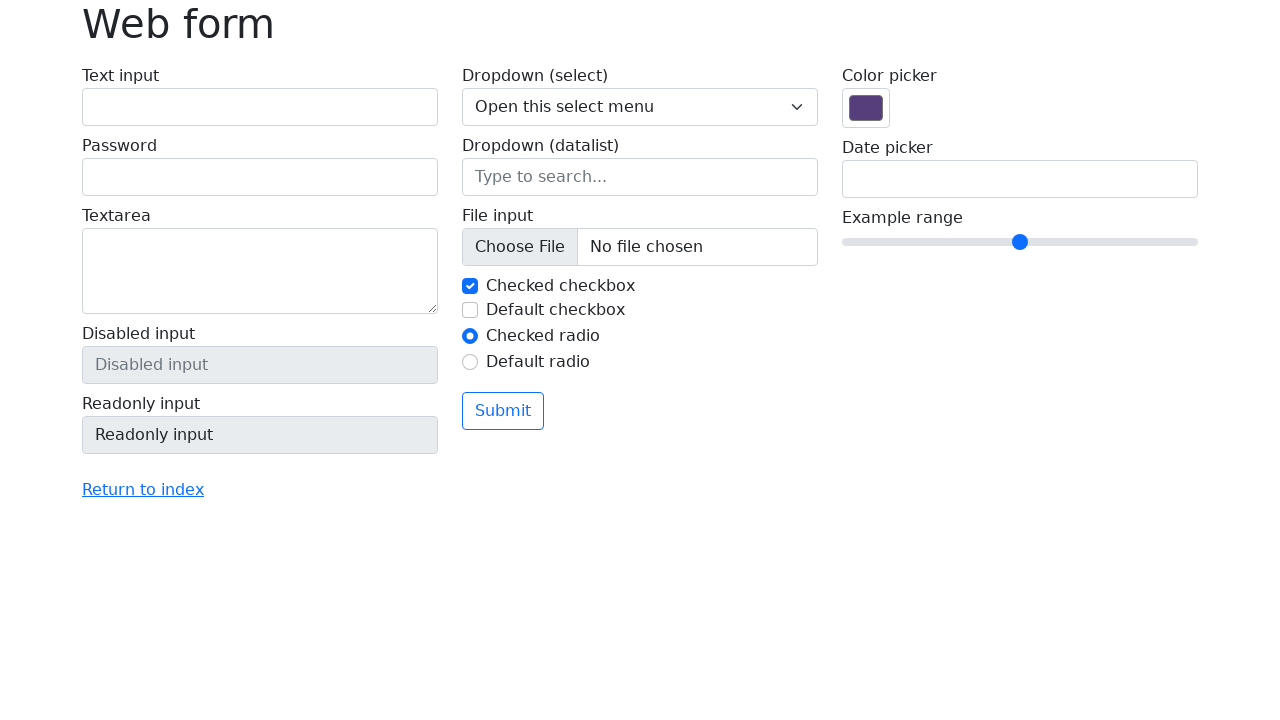

Filled text input field with 'carolina' on #my-text-id
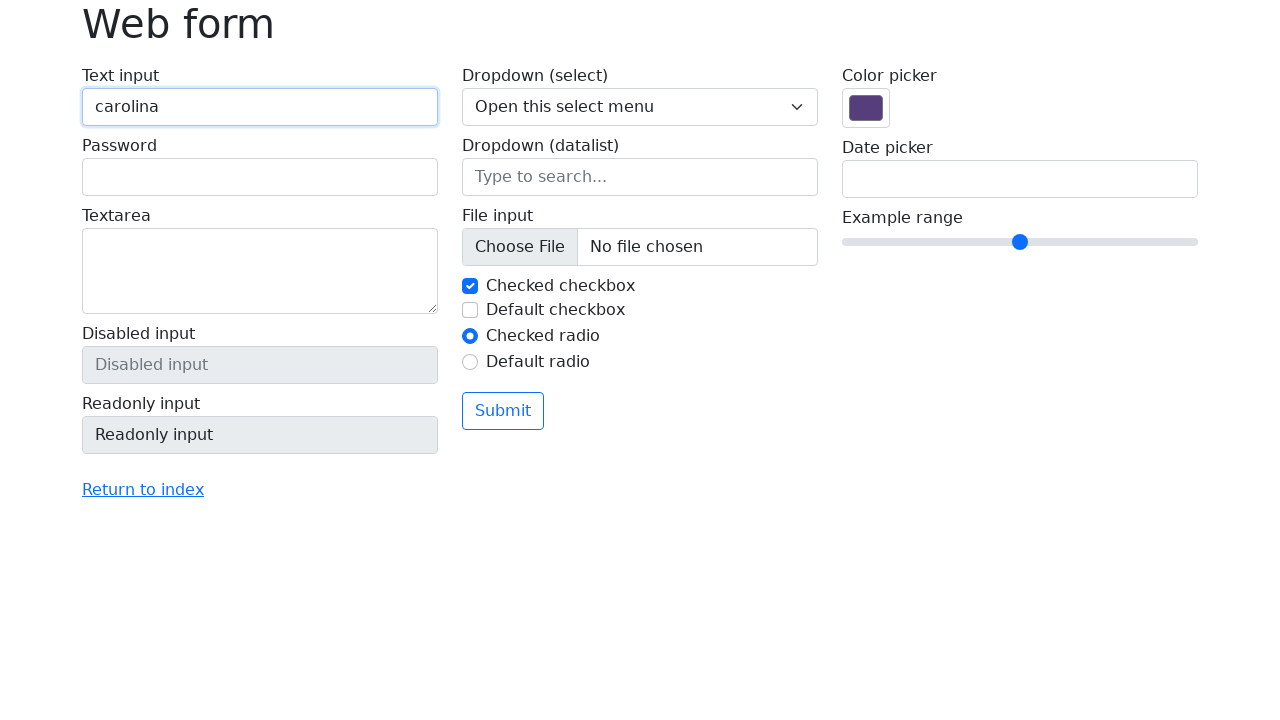

Clicked submit button at (503, 411) on .btn-outline-primary
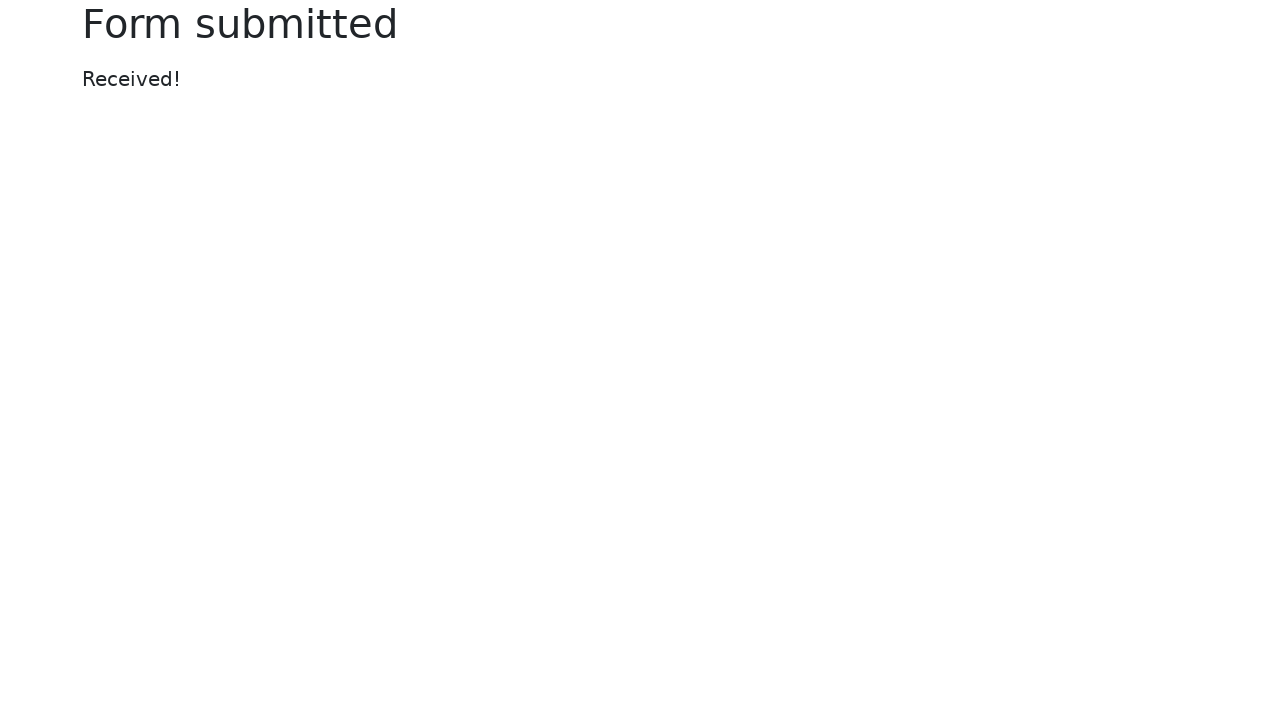

Form submitted message appeared after clicking submit
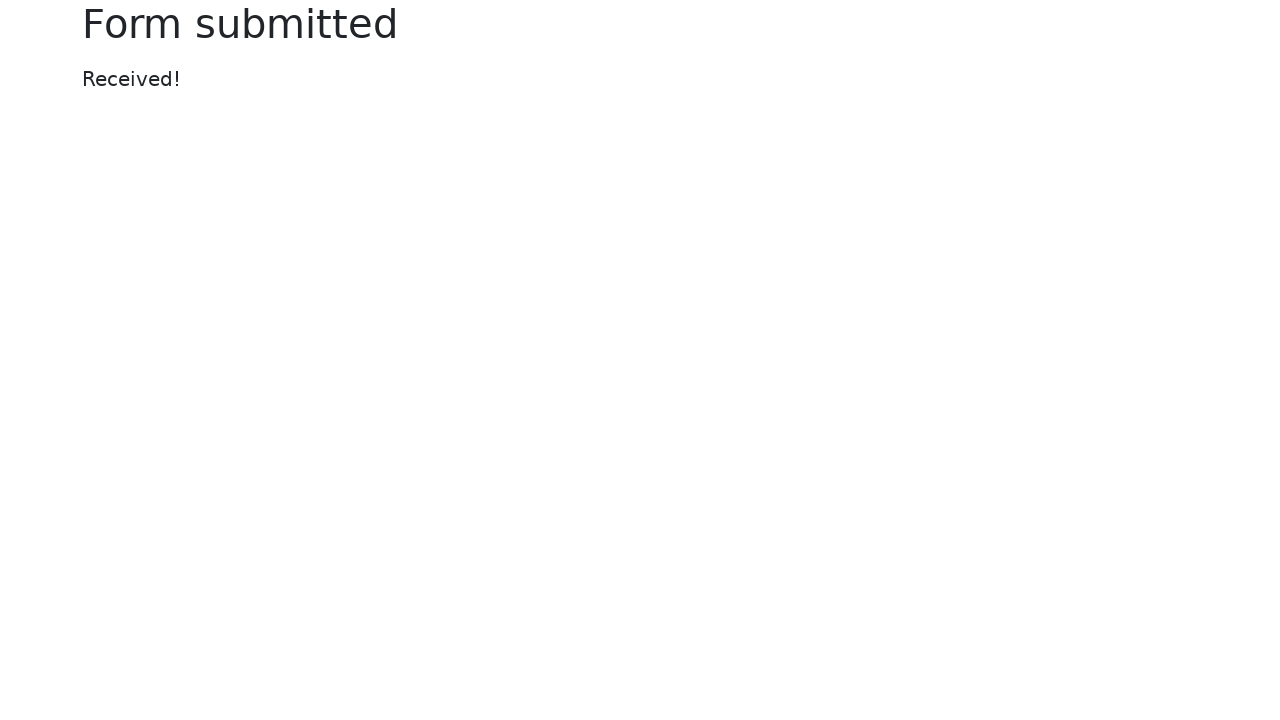

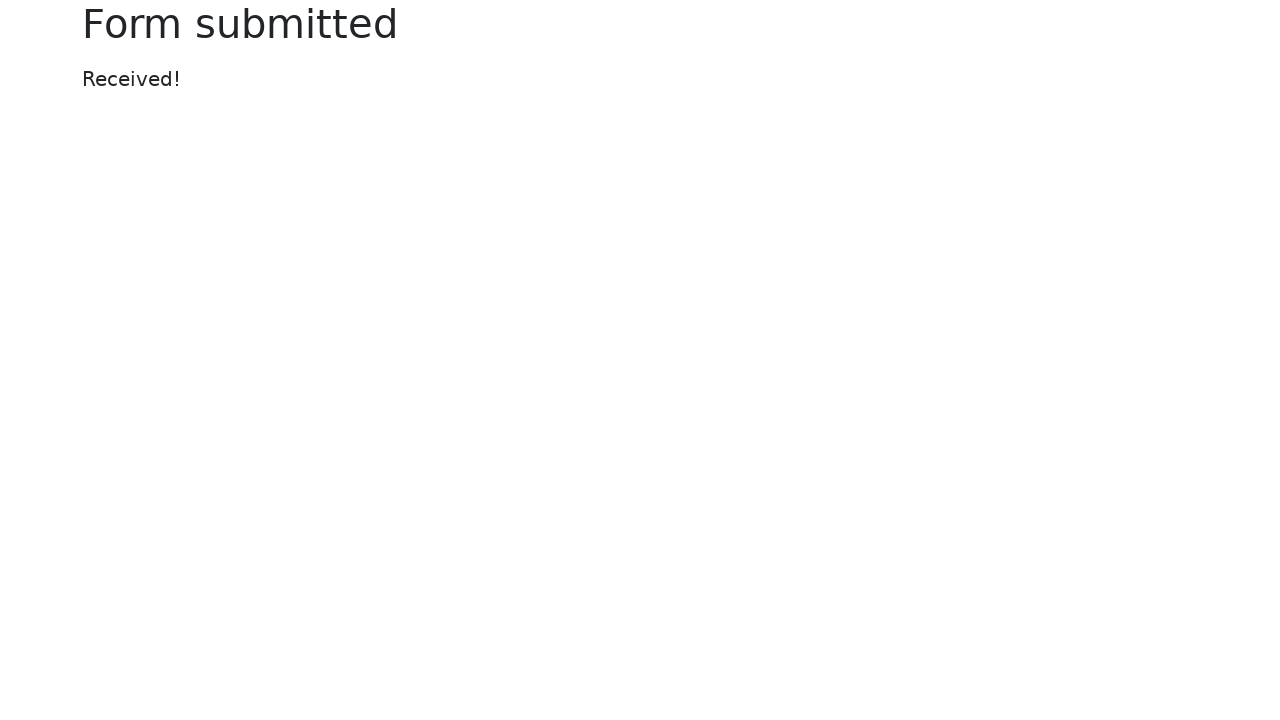